Navigates to the Deque broken workshop homepage and clicks on a recipe card button to alter the page state

Starting URL: https://broken-workshop.dequelabs.com/

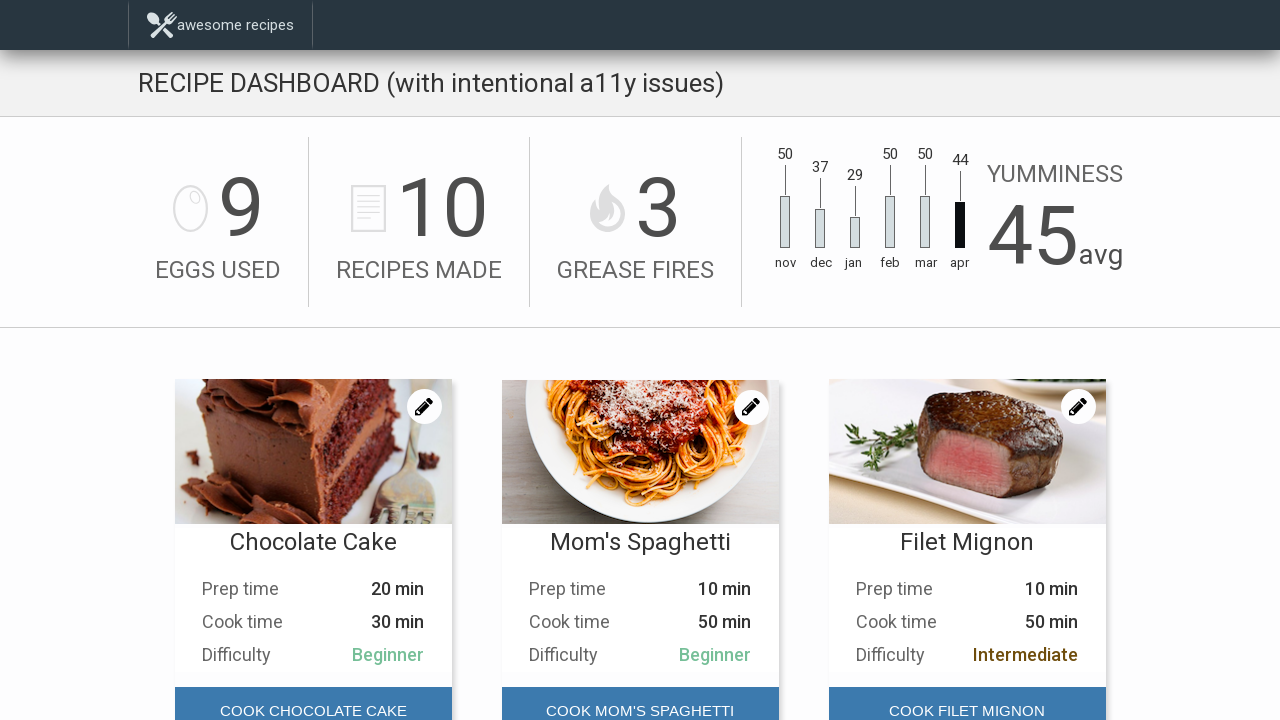

Navigated to Deque broken workshop homepage
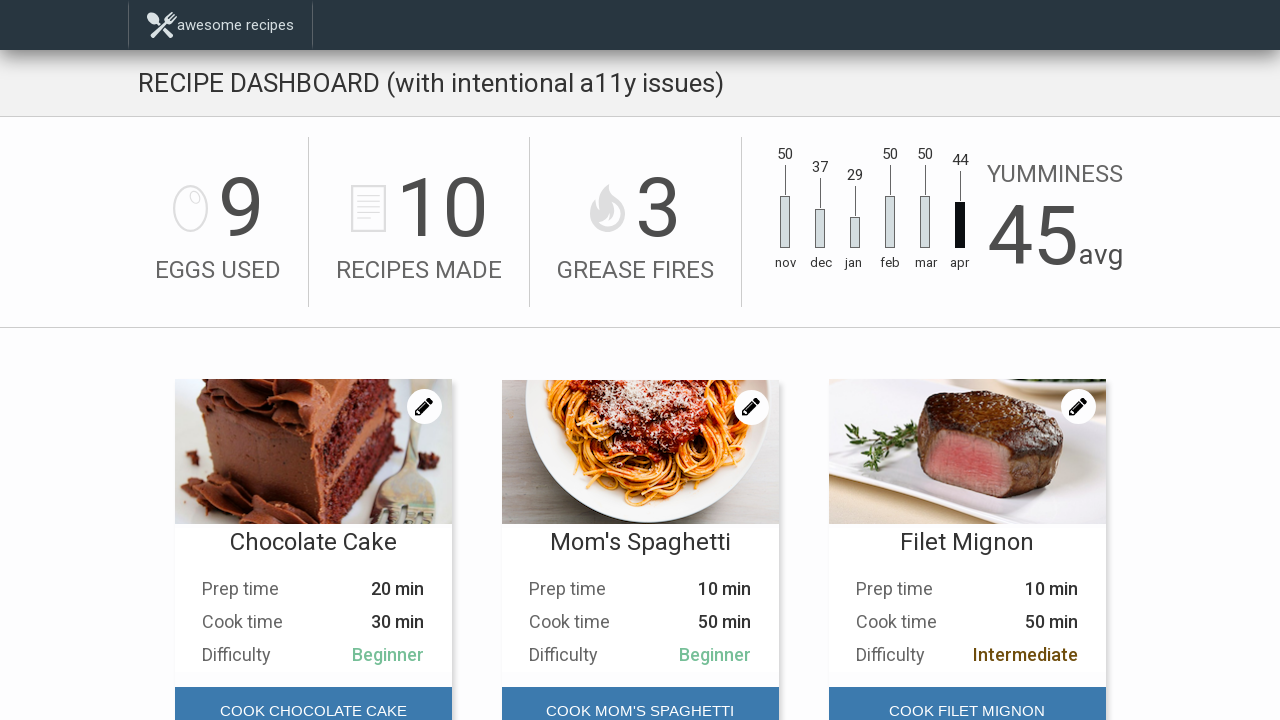

Recipes section loaded on the page
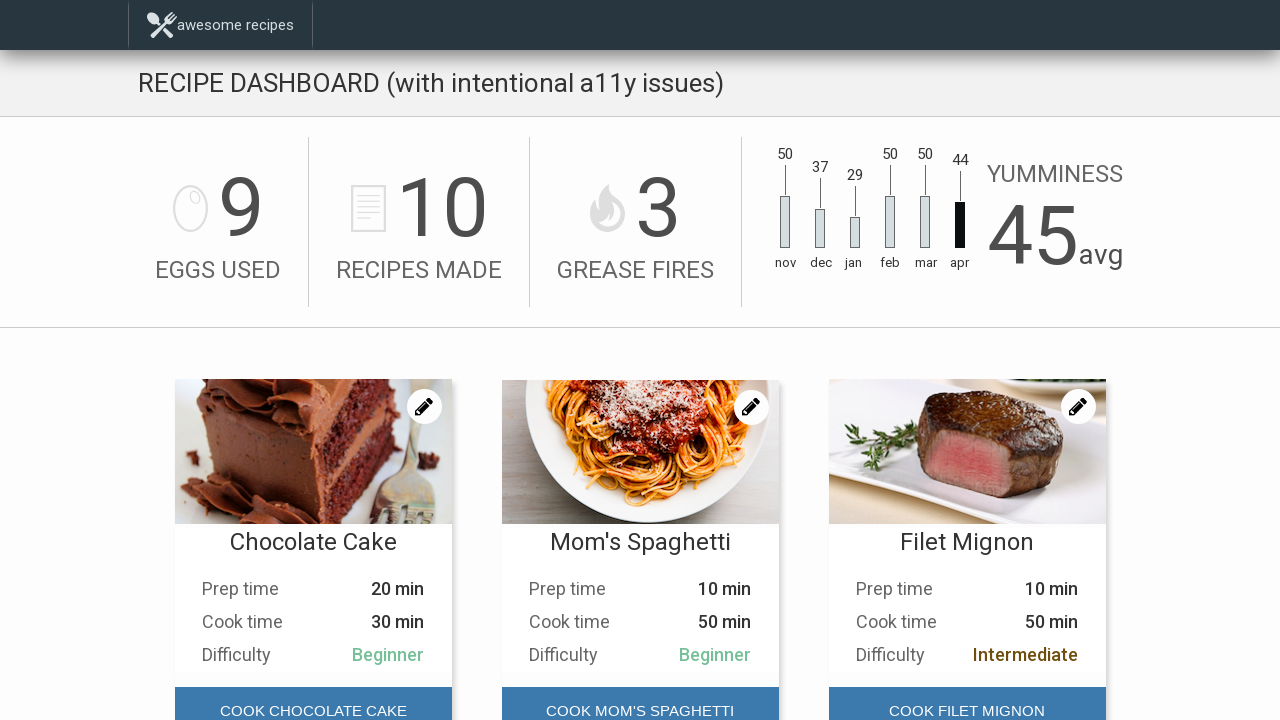

Clicked on the first recipe card button to alter page state at (313, 696) on #main-content > div.Recipes > div:nth-child(1) > div.Recipes__card-foot > button
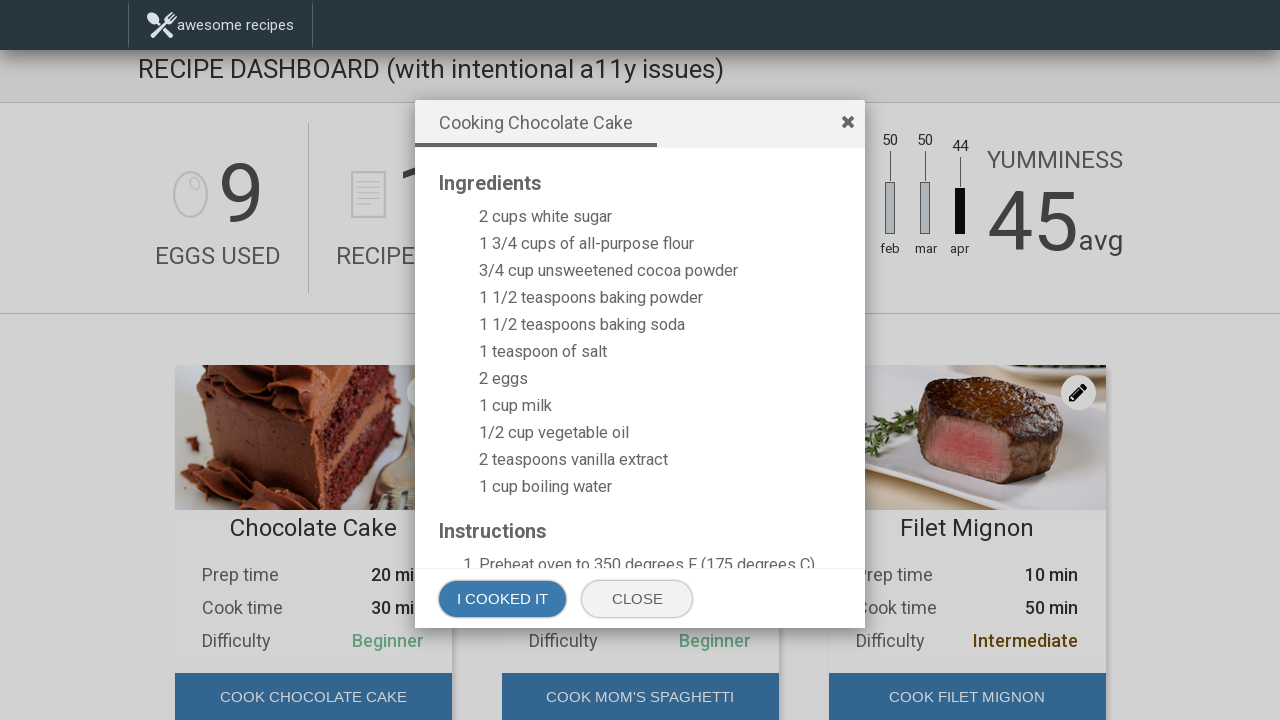

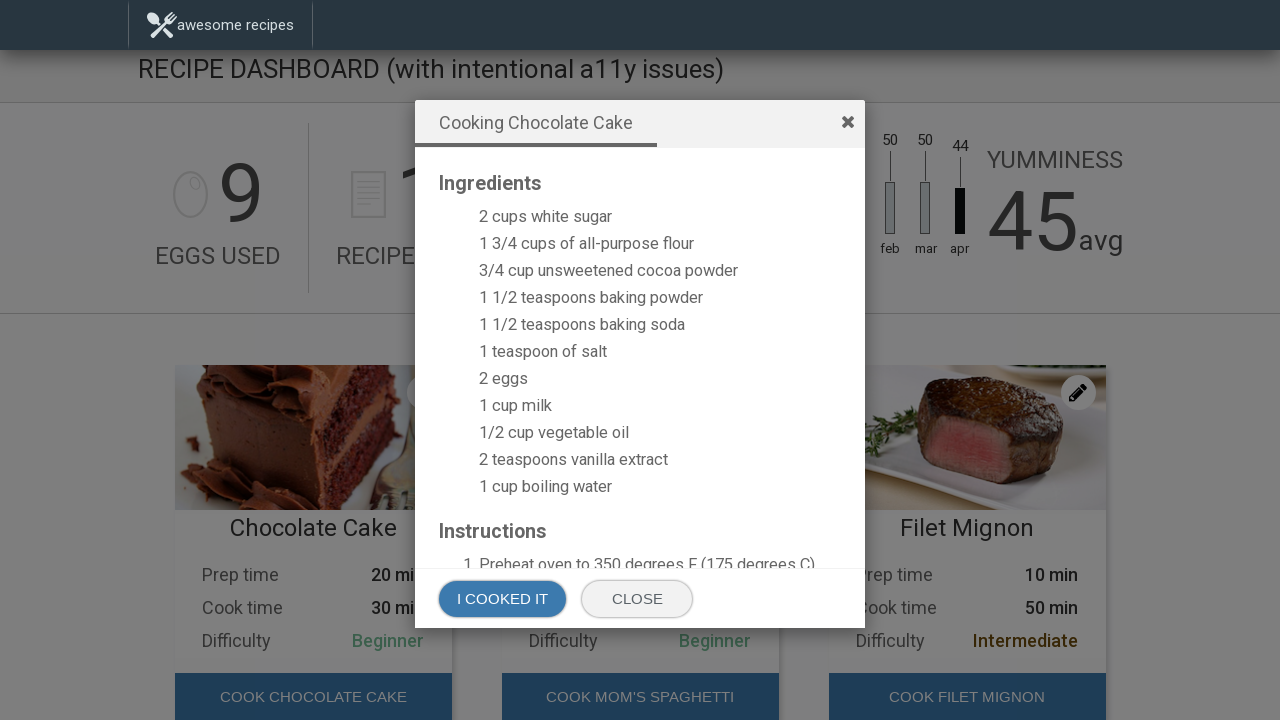